Waits for a price to reach $100, books it, then solves a math problem by calculating the logarithm of a trigonometric expression

Starting URL: http://suninjuly.github.io/explicit_wait2.html

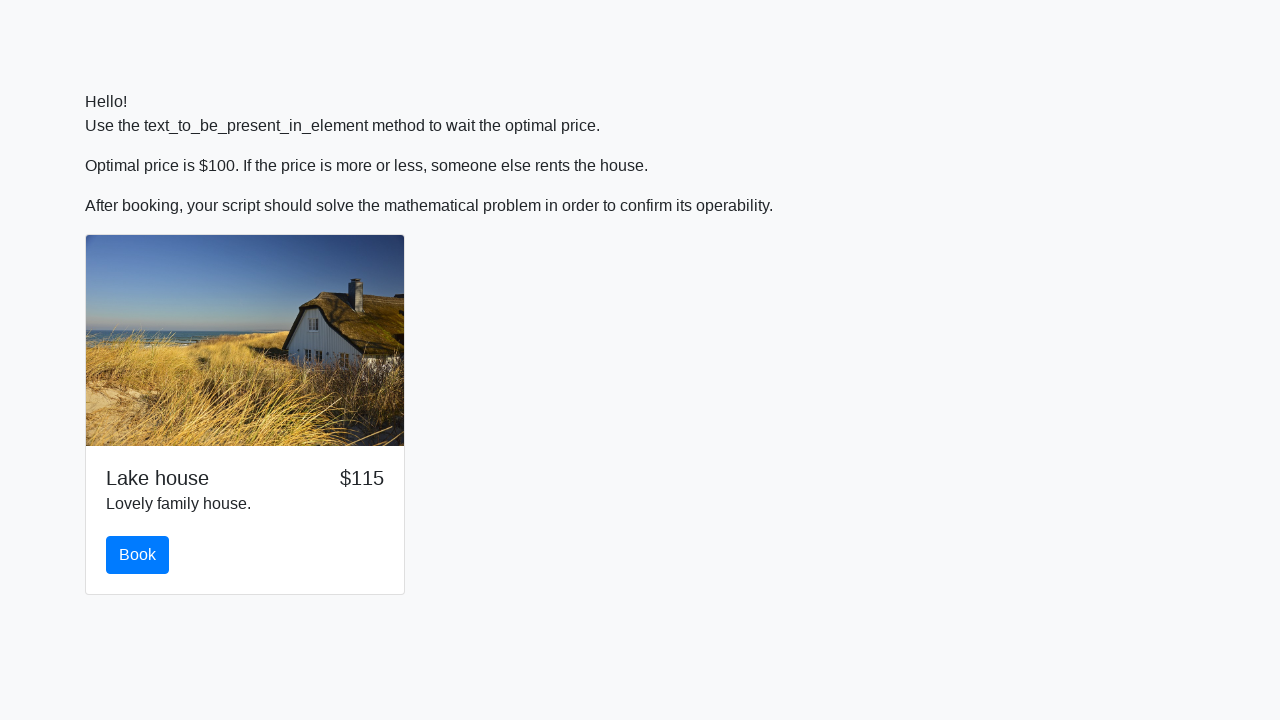

Waited for price to reach $100
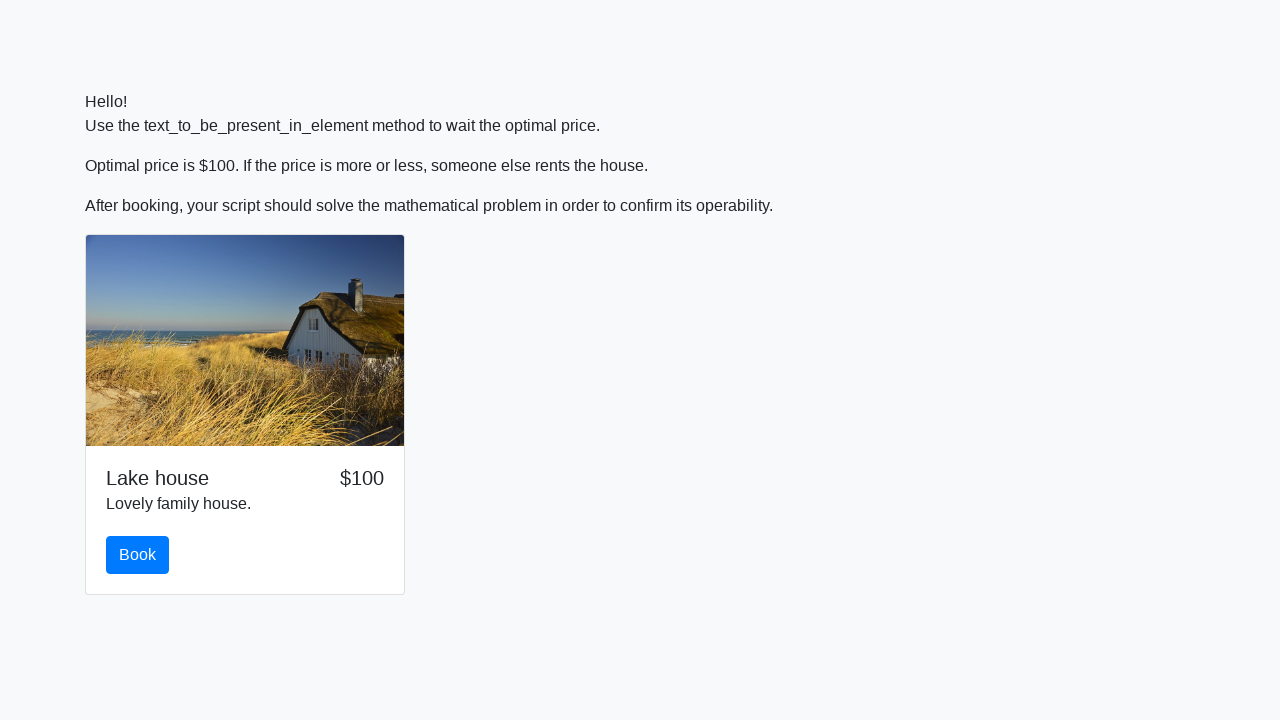

Clicked the book button at (138, 555) on #book
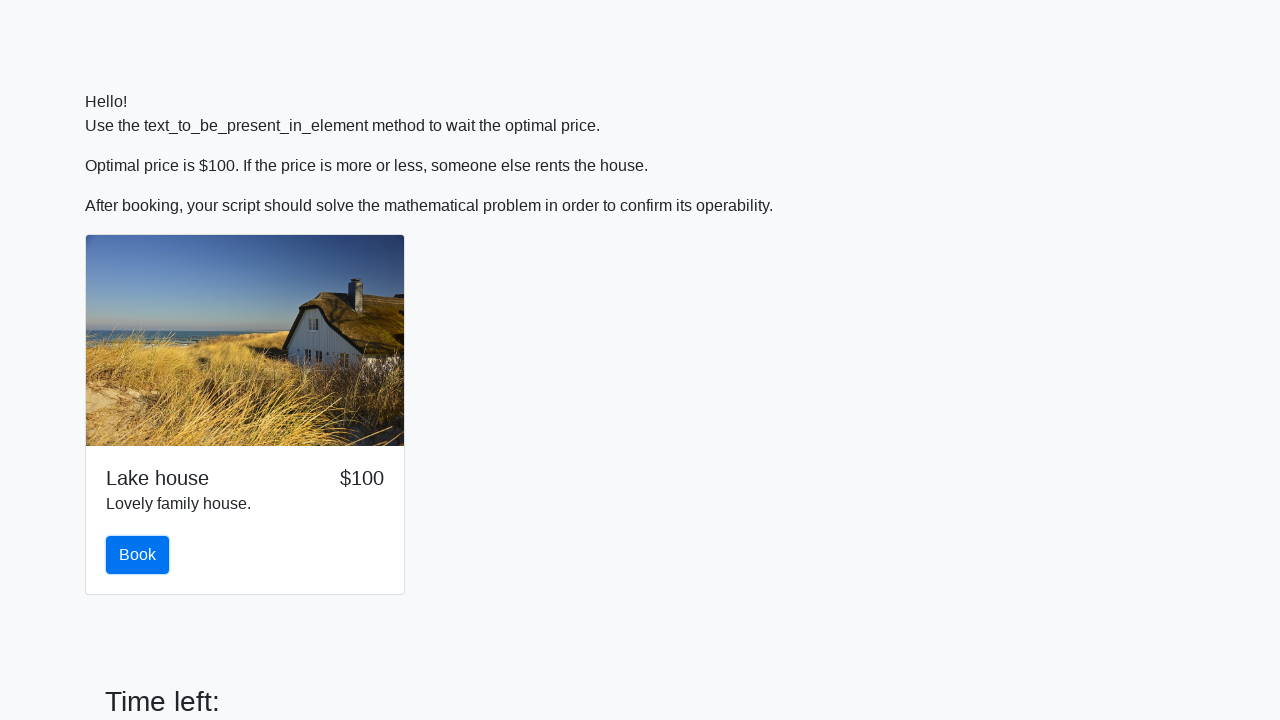

Retrieved input value: 811
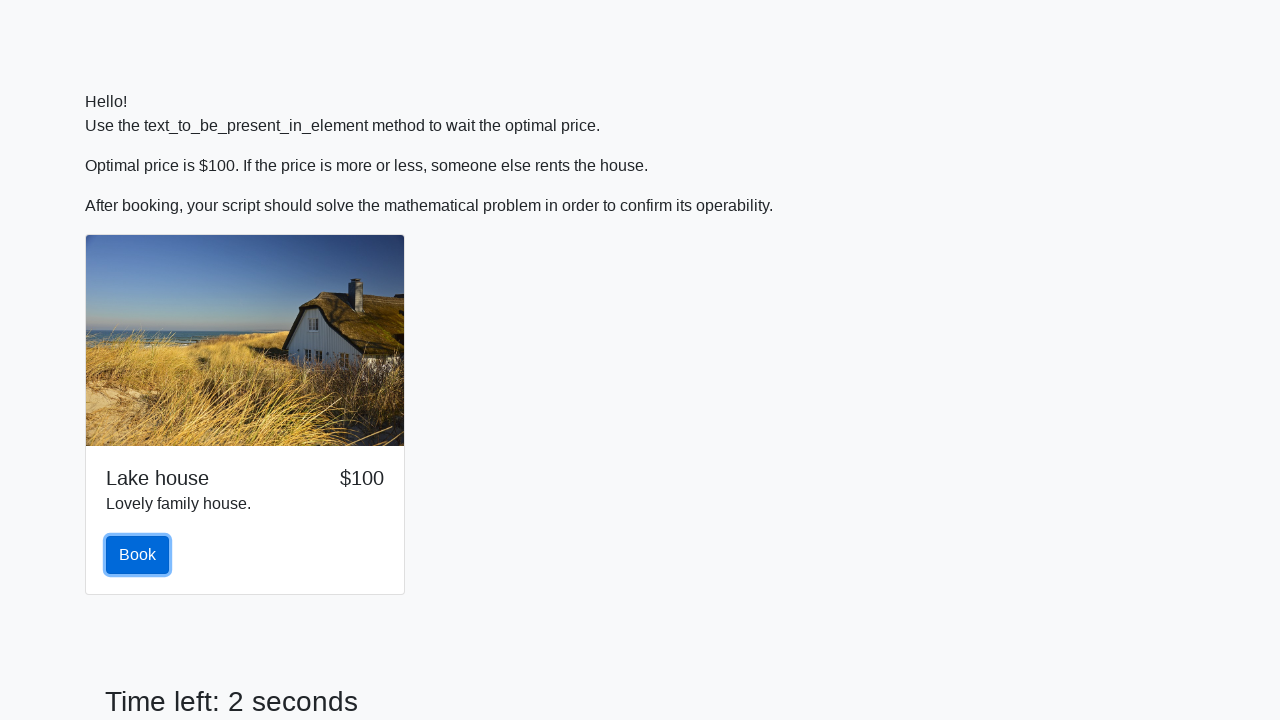

Entered calculated answer: 1.6910095620870318 on #answer
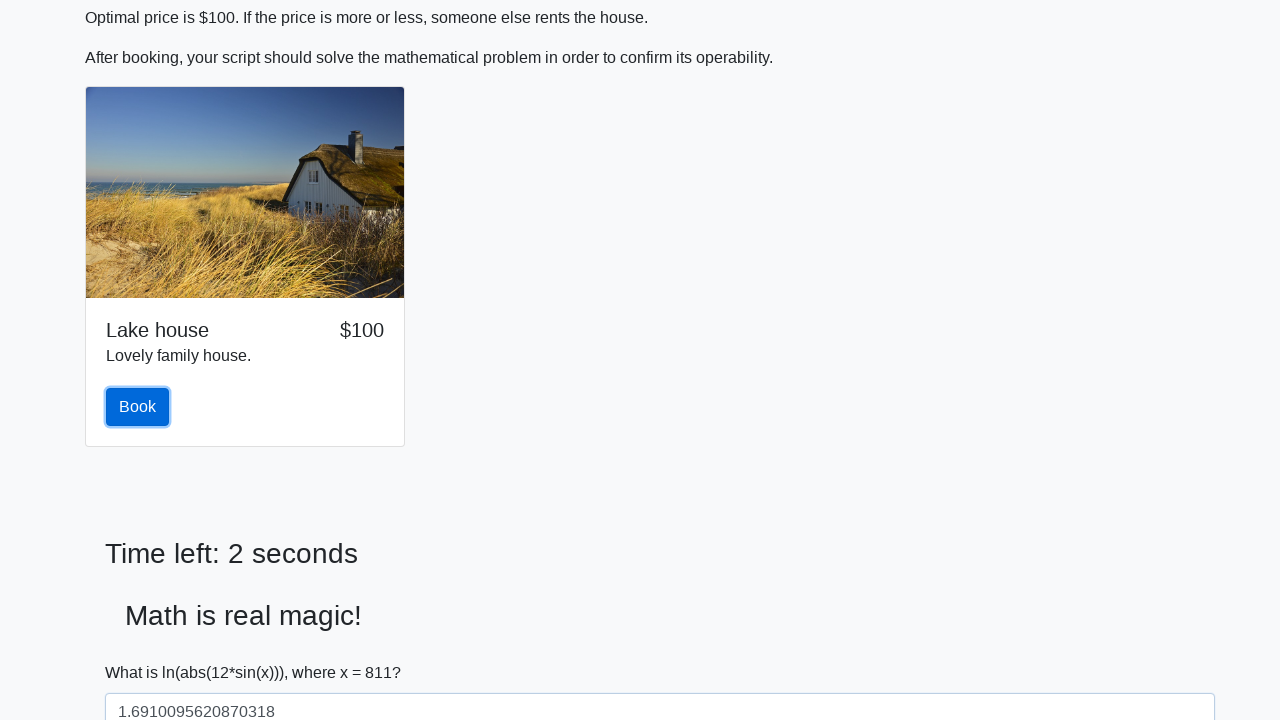

Clicked submit button to solve the math problem at (143, 651) on #solve
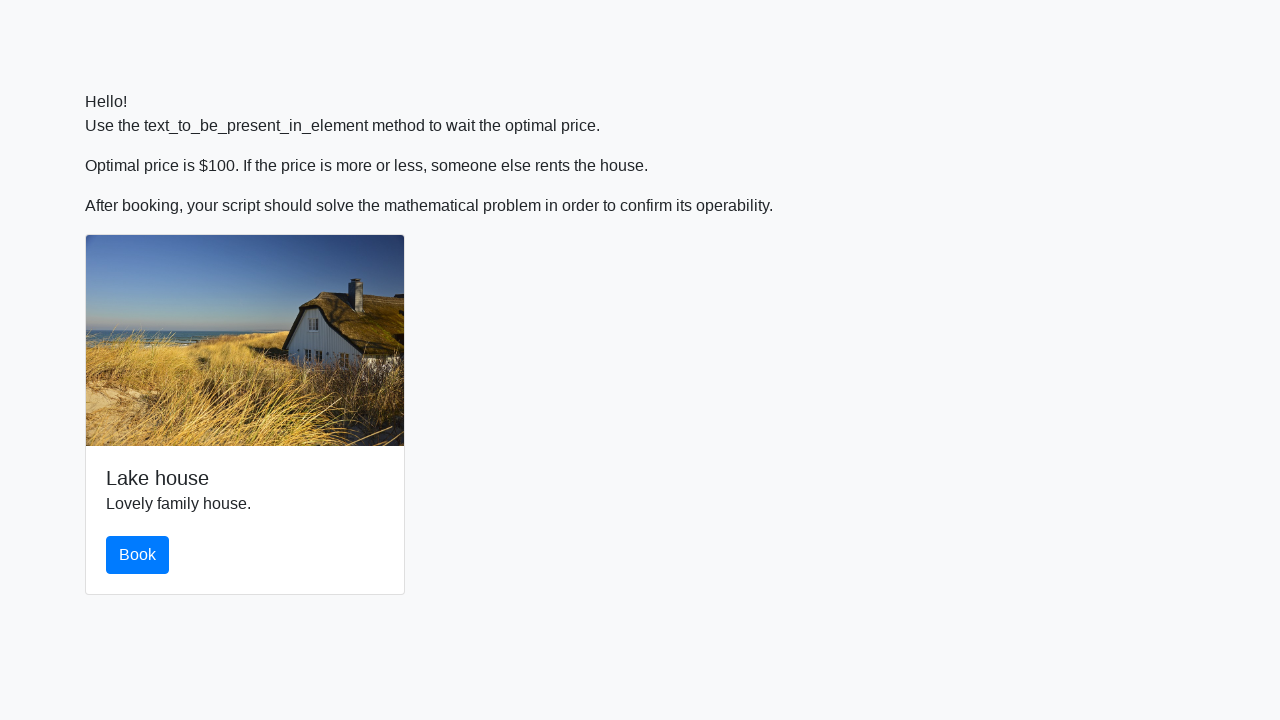

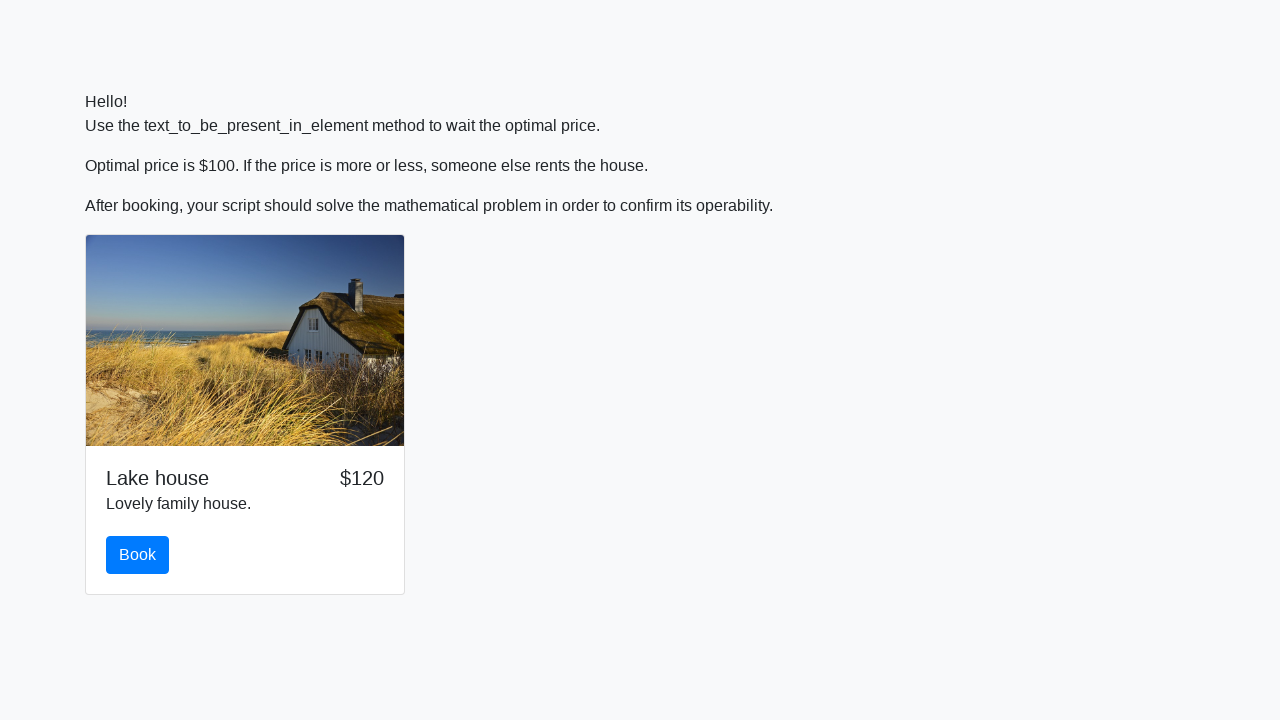